Tests drag and drop functionality by dragging an element from one position to another within an iframe on the jQuery UI demo page

Starting URL: https://jqueryui.com/droppable/

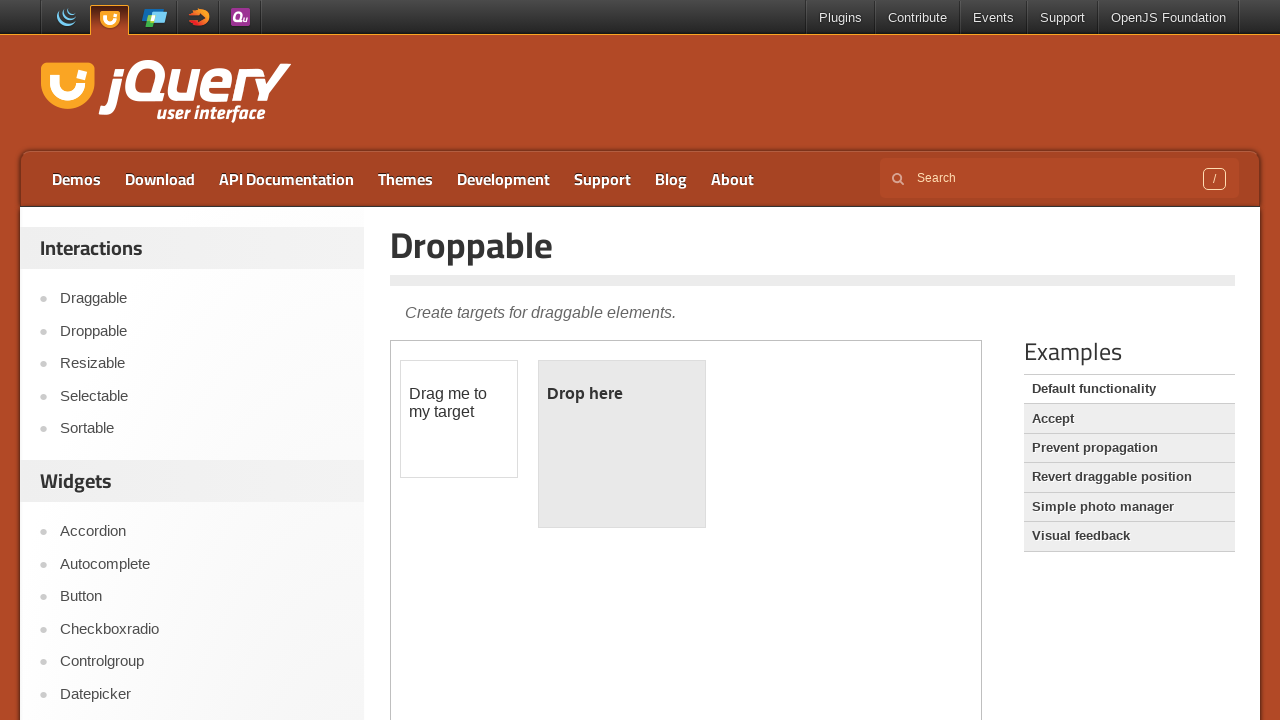

Navigated to jQuery UI droppable demo page
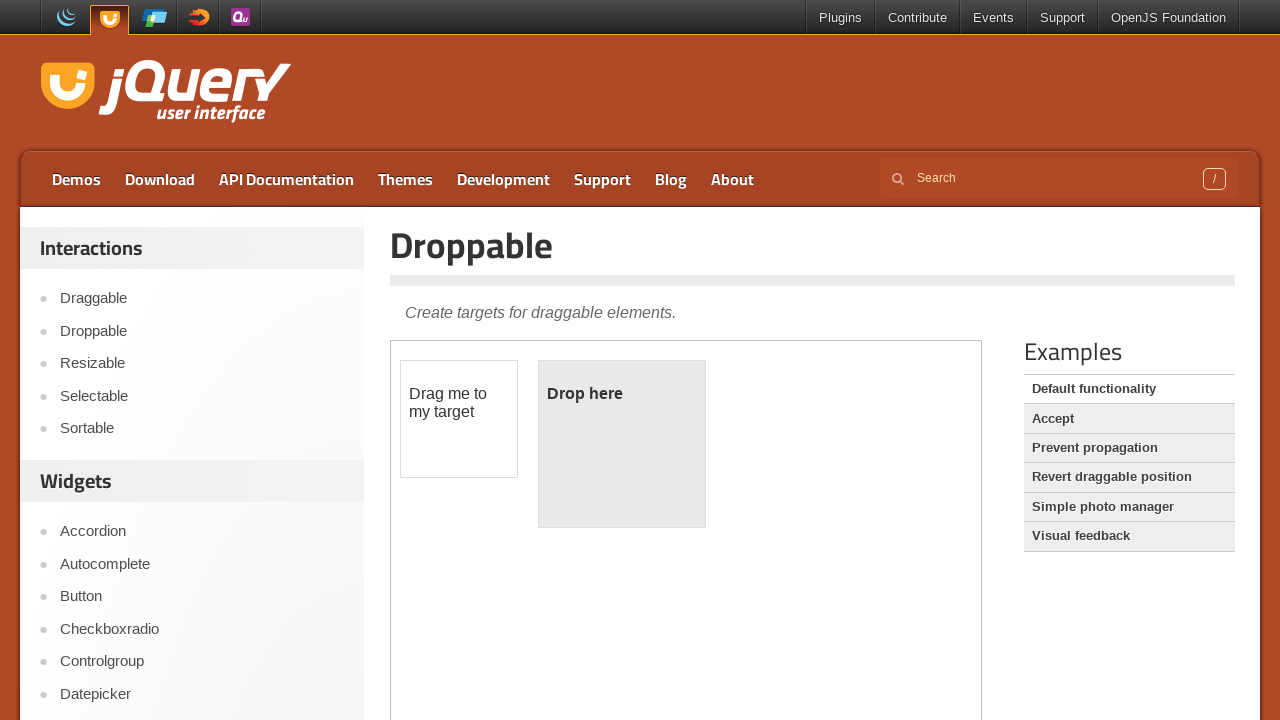

Located the demo iframe
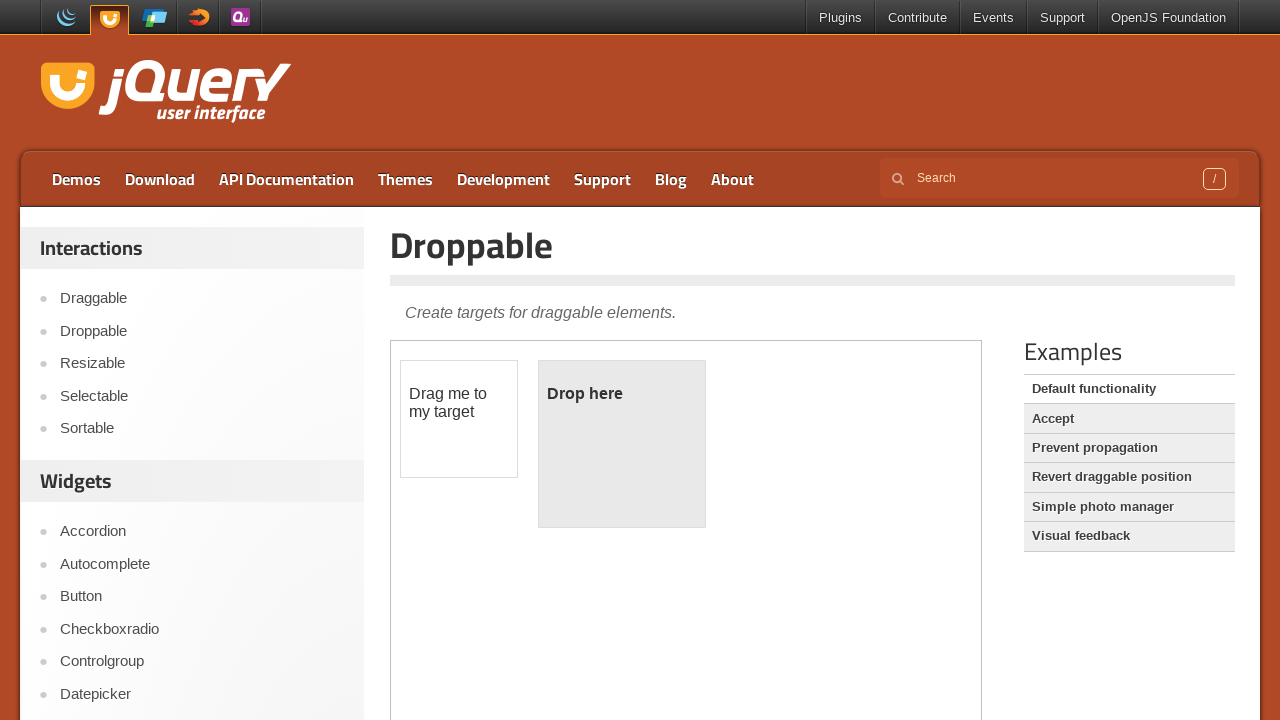

Located the draggable element
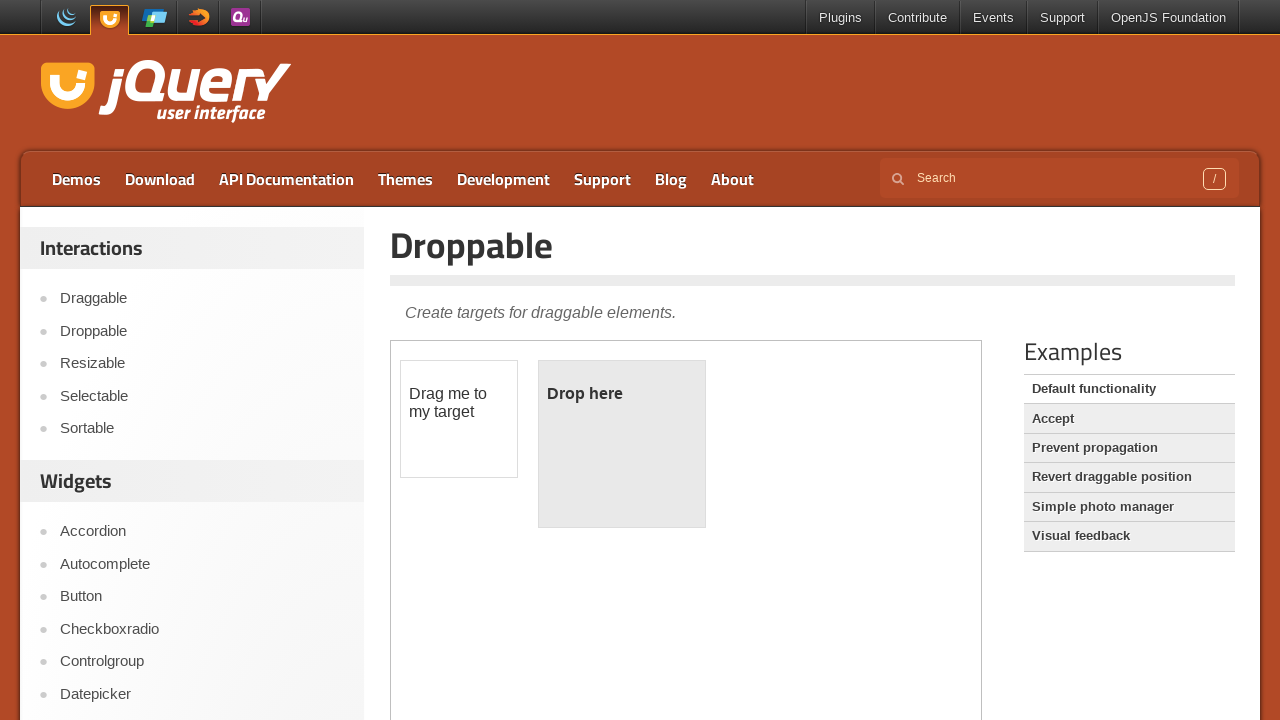

Located the droppable target element
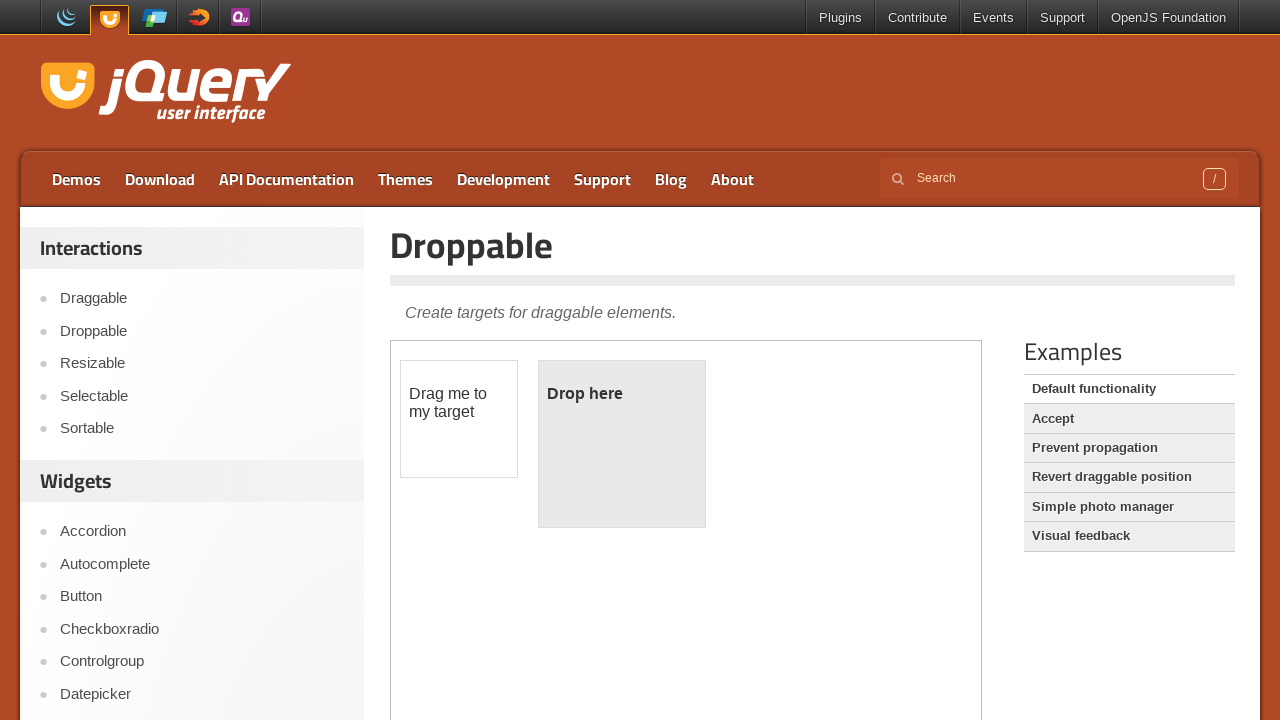

Dragged element from draggable to droppable position at (622, 444)
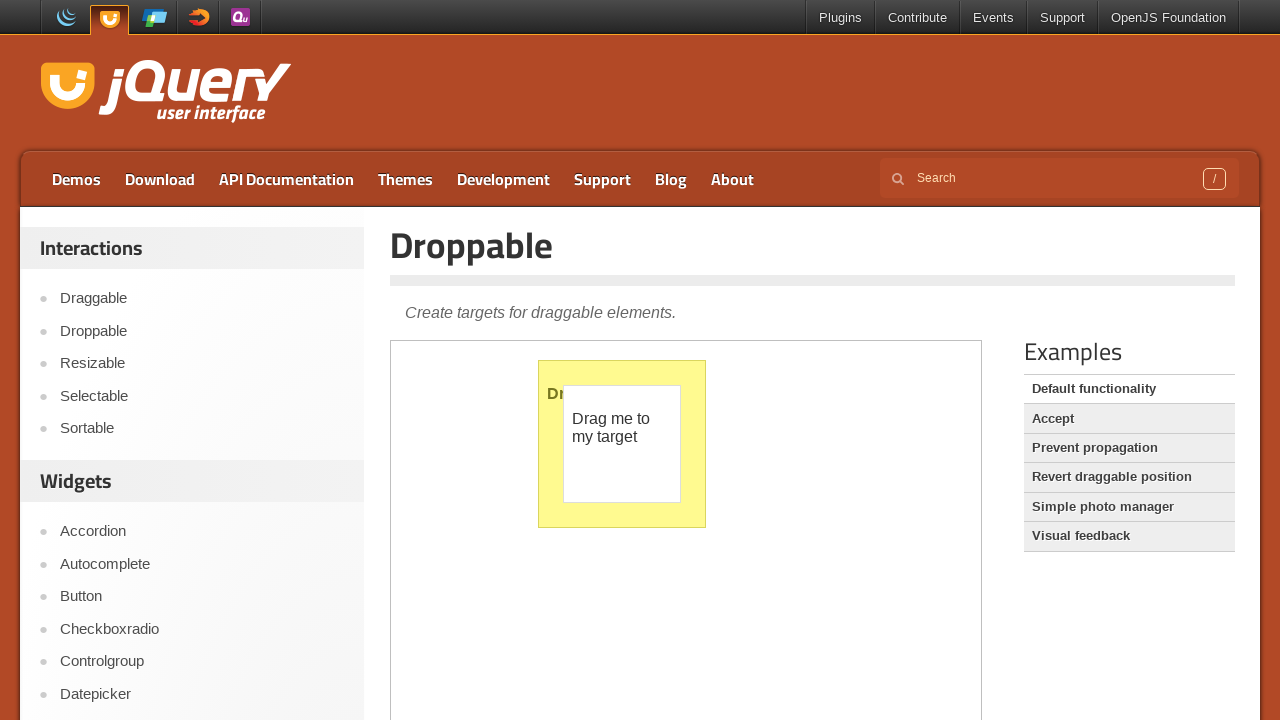

Waited for drag and drop animation to complete
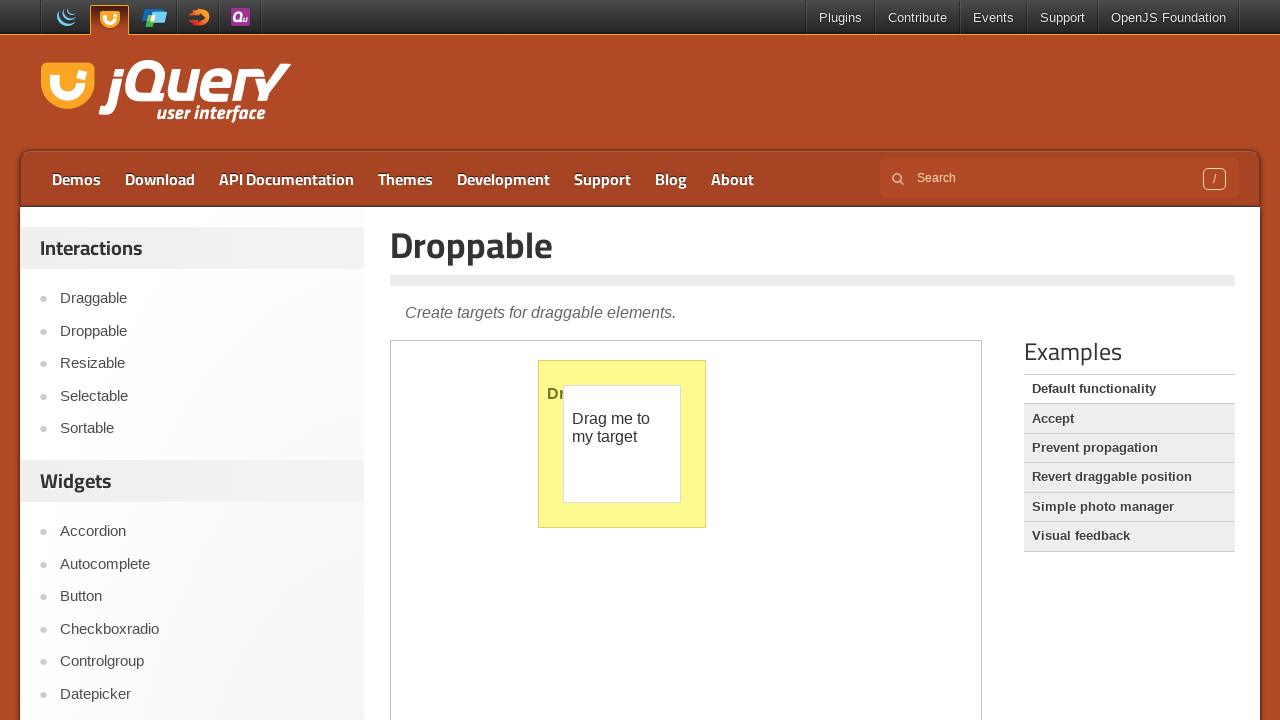

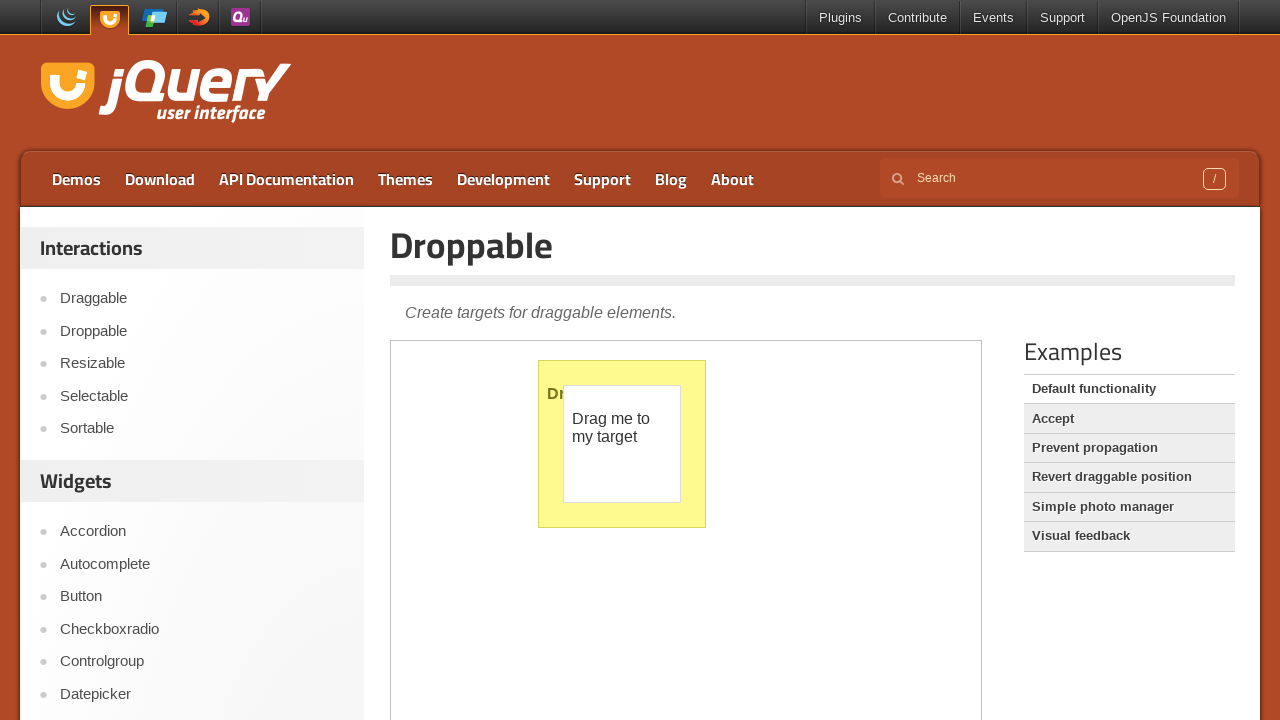